Tests a non-standard dropdown on Semantic UI website by clicking on the dropdown and selecting an option

Starting URL: https://semantic-ui.com/modules/dropdown.html

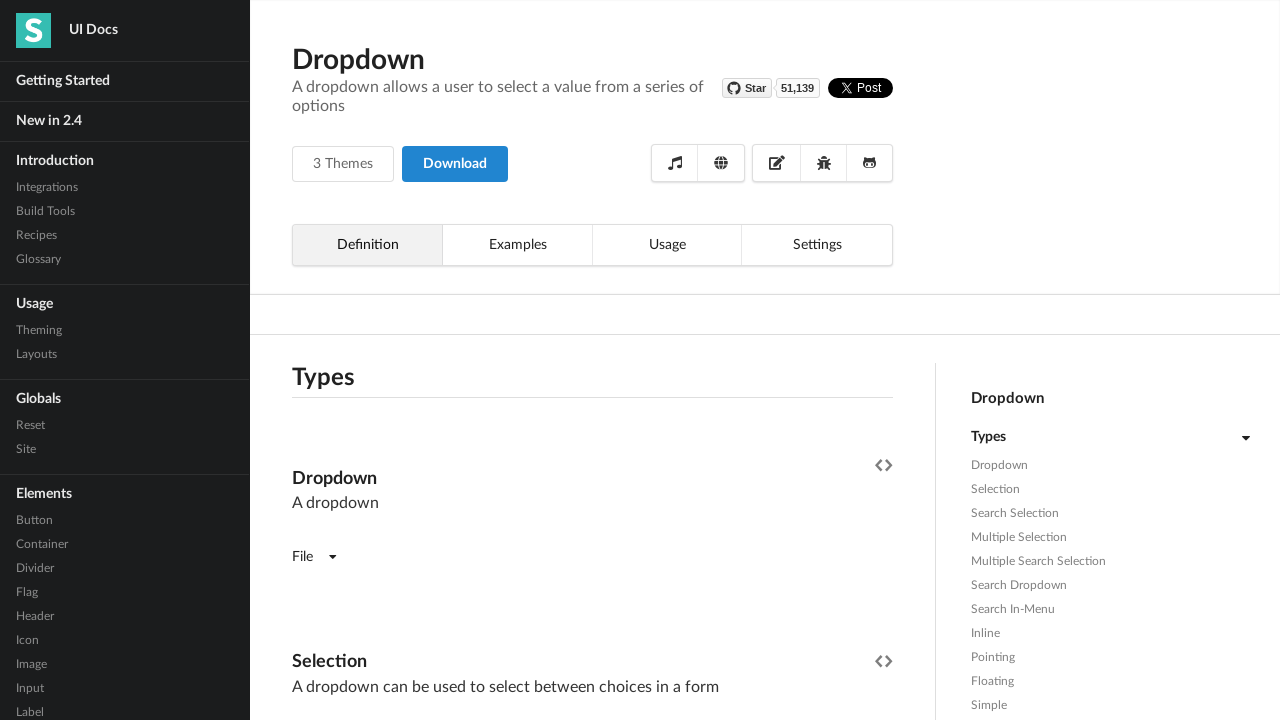

First fluid selection dropdown became visible
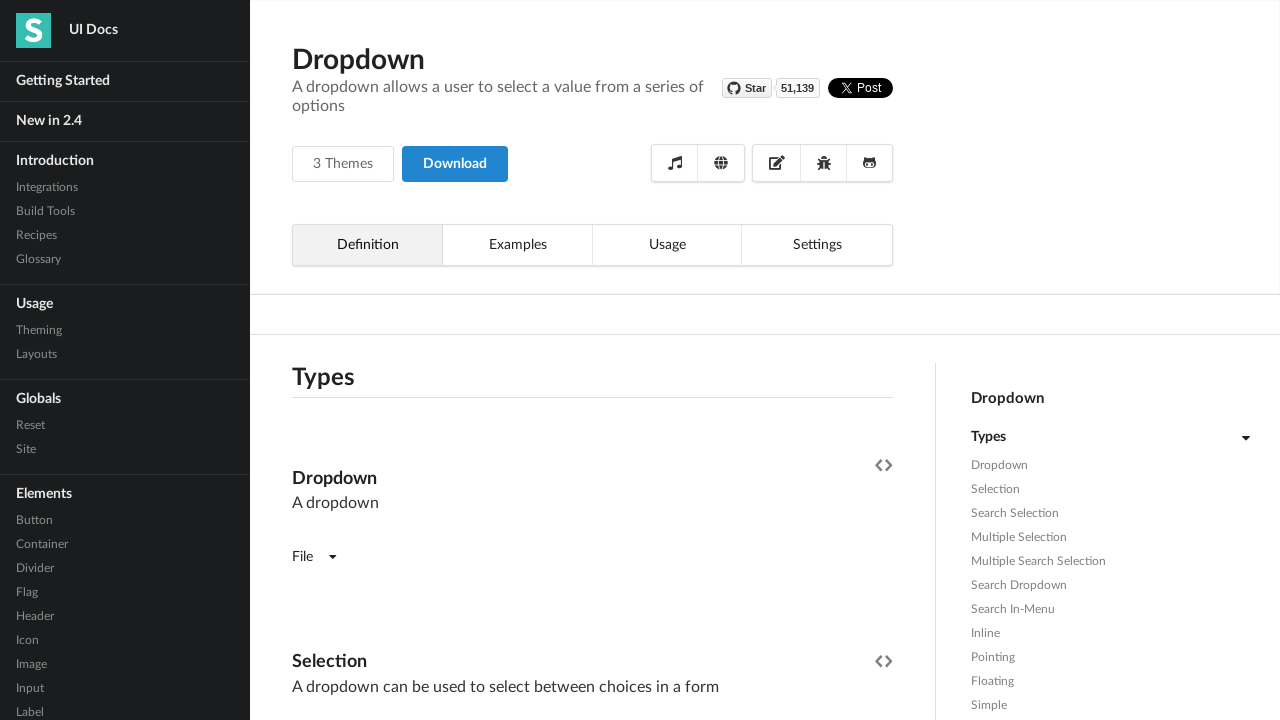

Clicked on the first fluid selection dropdown to open it at (592, 361) on (//div[@class='ui fluid selection dropdown'])[1]
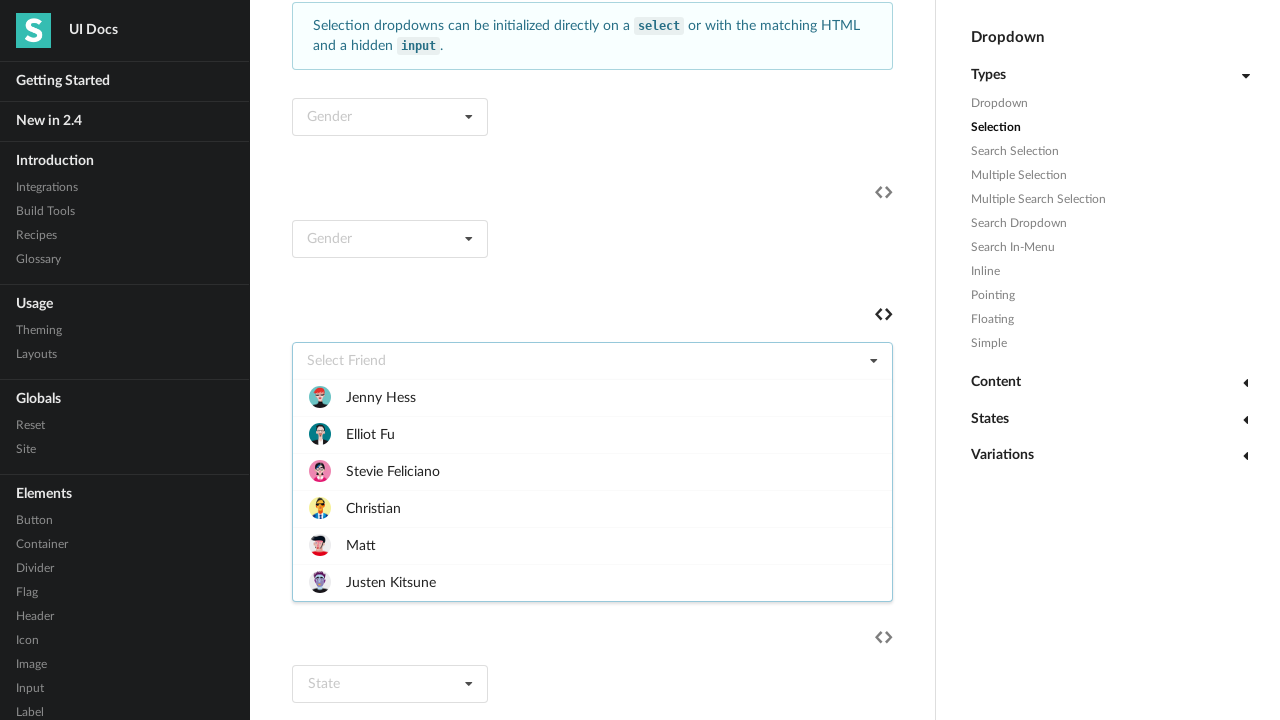

Matt option became visible in dropdown menu
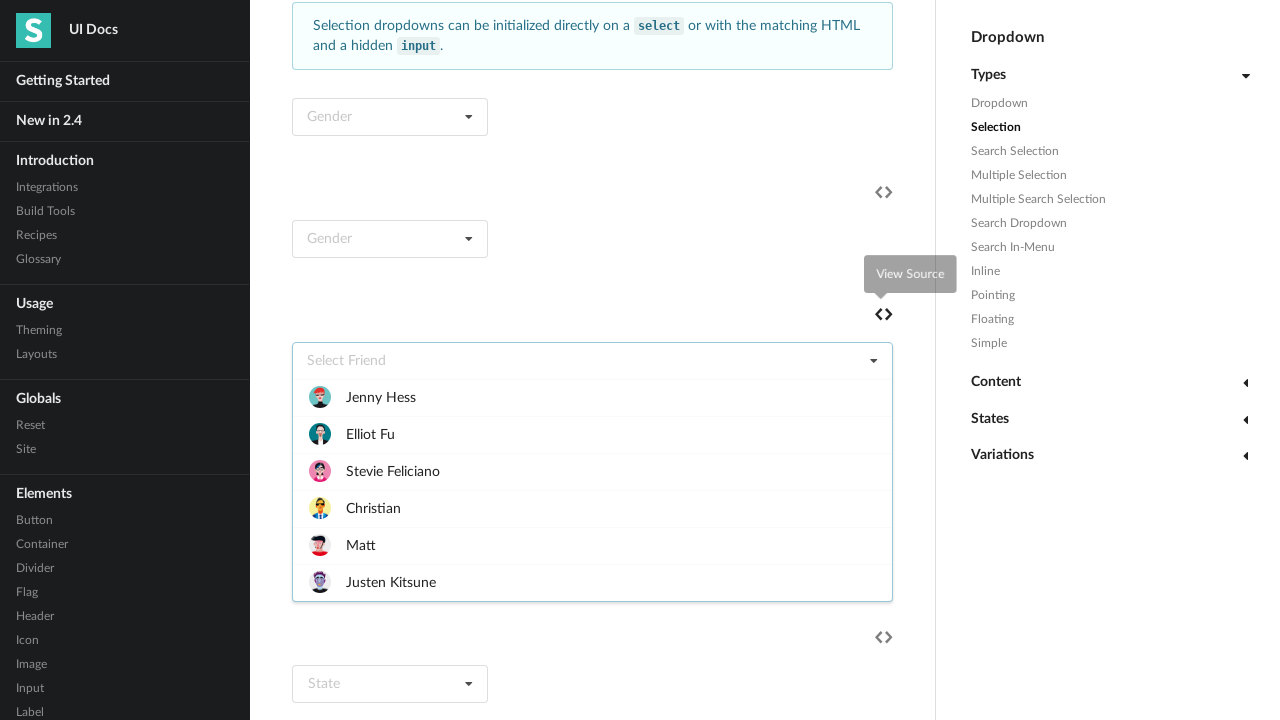

Clicked on Matt option to select it at (592, 545) on xpath=//div[@data-value='matt']
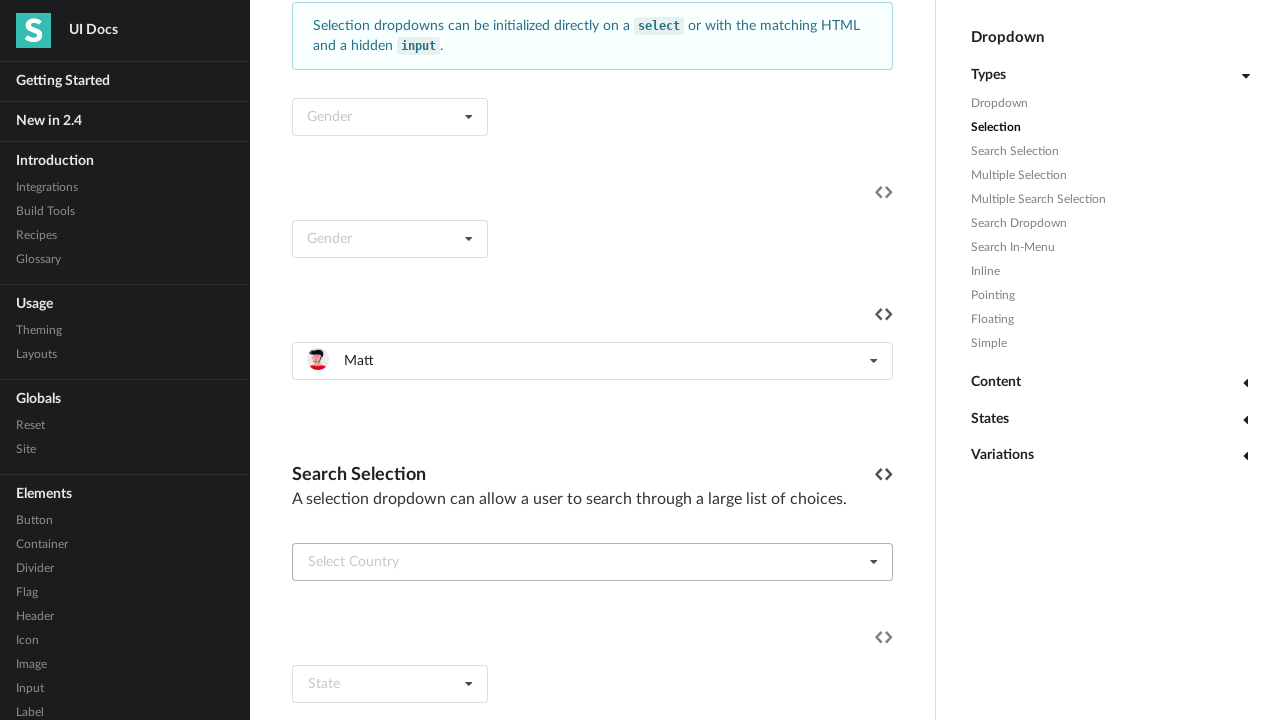

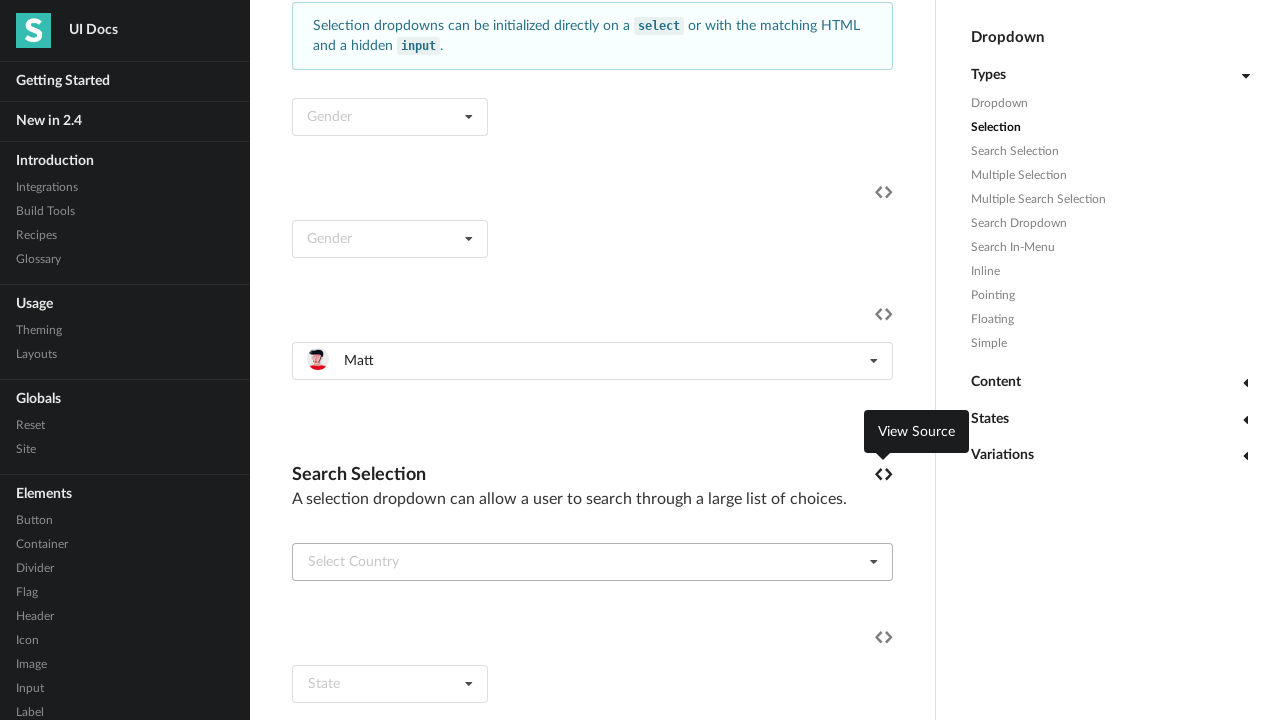